Tests explicit wait by clicking start button and waiting for loading icon to disappear before verifying text

Starting URL: http://the-internet.herokuapp.com/dynamic_loading/2

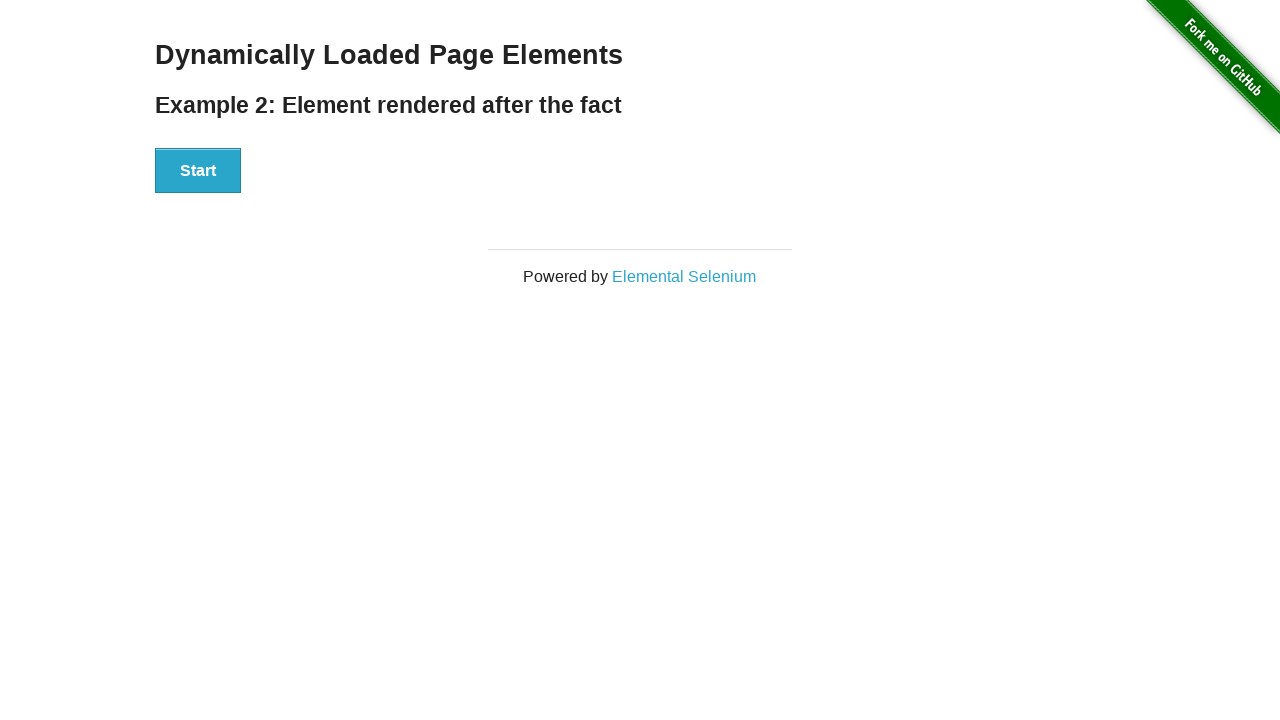

Clicked start button to trigger dynamic loading at (198, 171) on xpath=//div[@id='start']/button
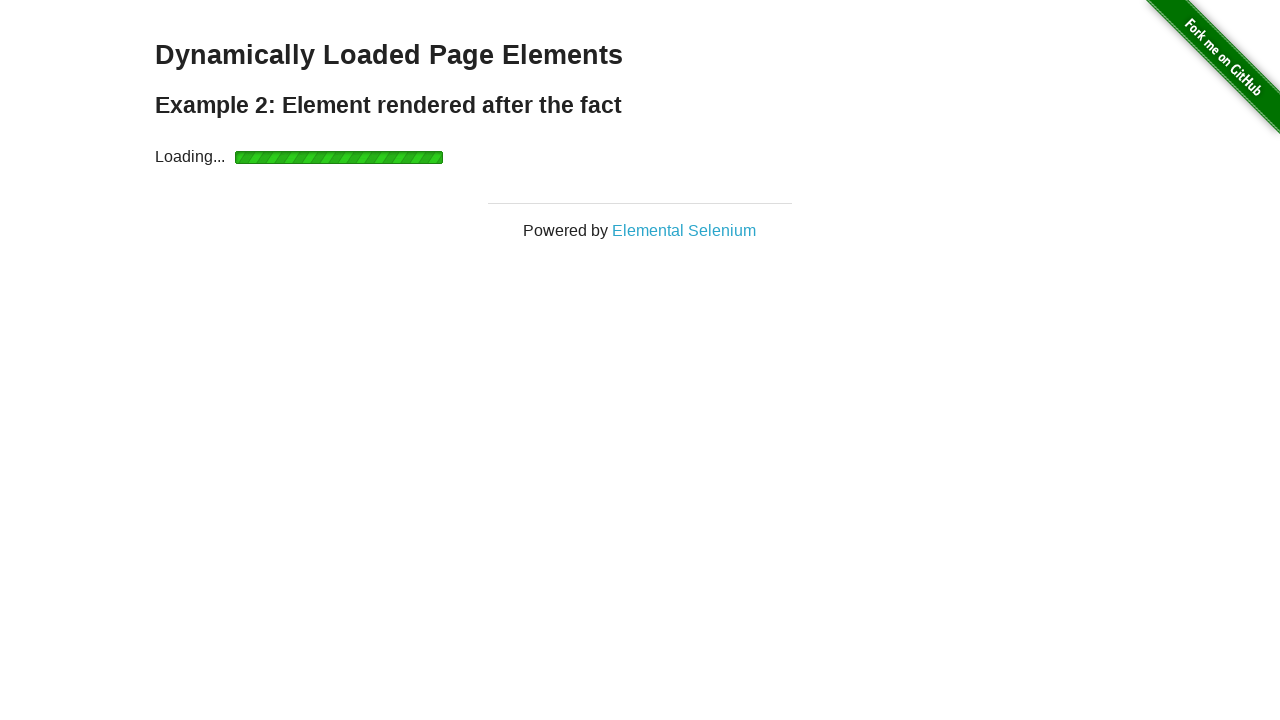

Loading icon disappeared - explicit wait completed
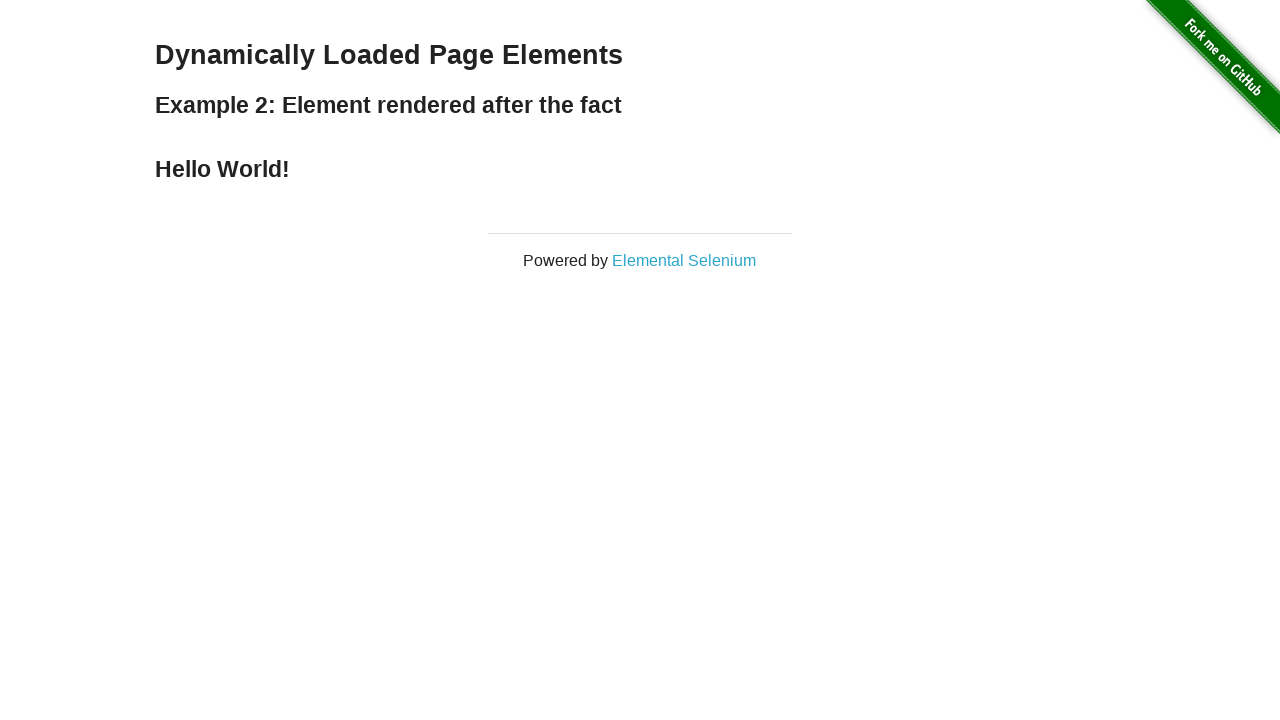

Verified 'Hello World!' text is displayed
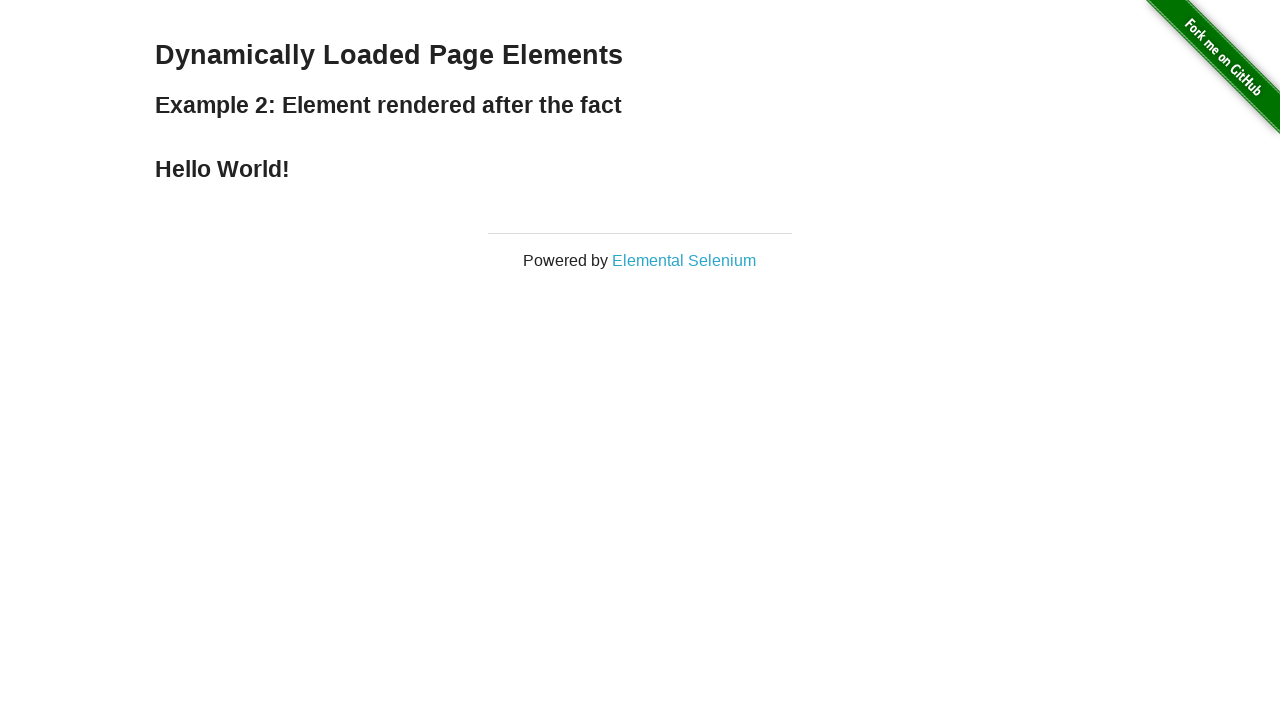

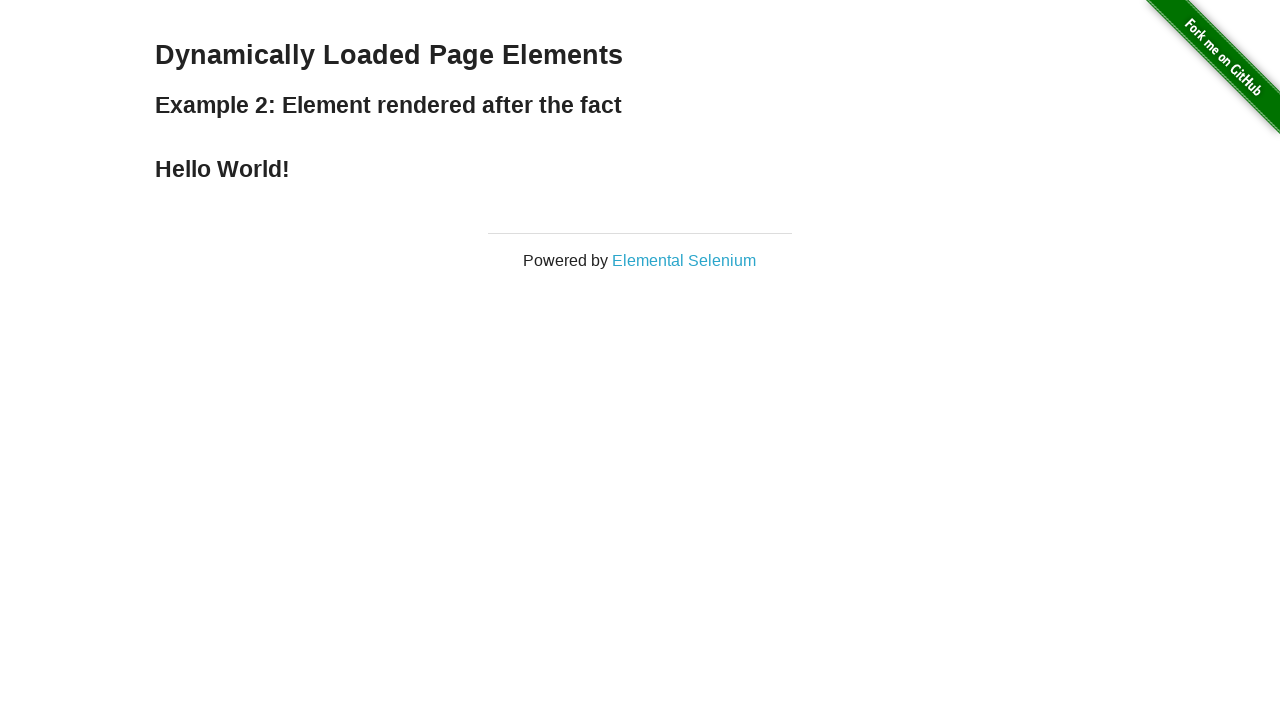